Completes a math challenge by reading a value from the page, calculating a mathematical result using logarithm and sine functions, entering the answer, selecting checkbox and radio button options, and submitting the form.

Starting URL: http://suninjuly.github.io/math.html

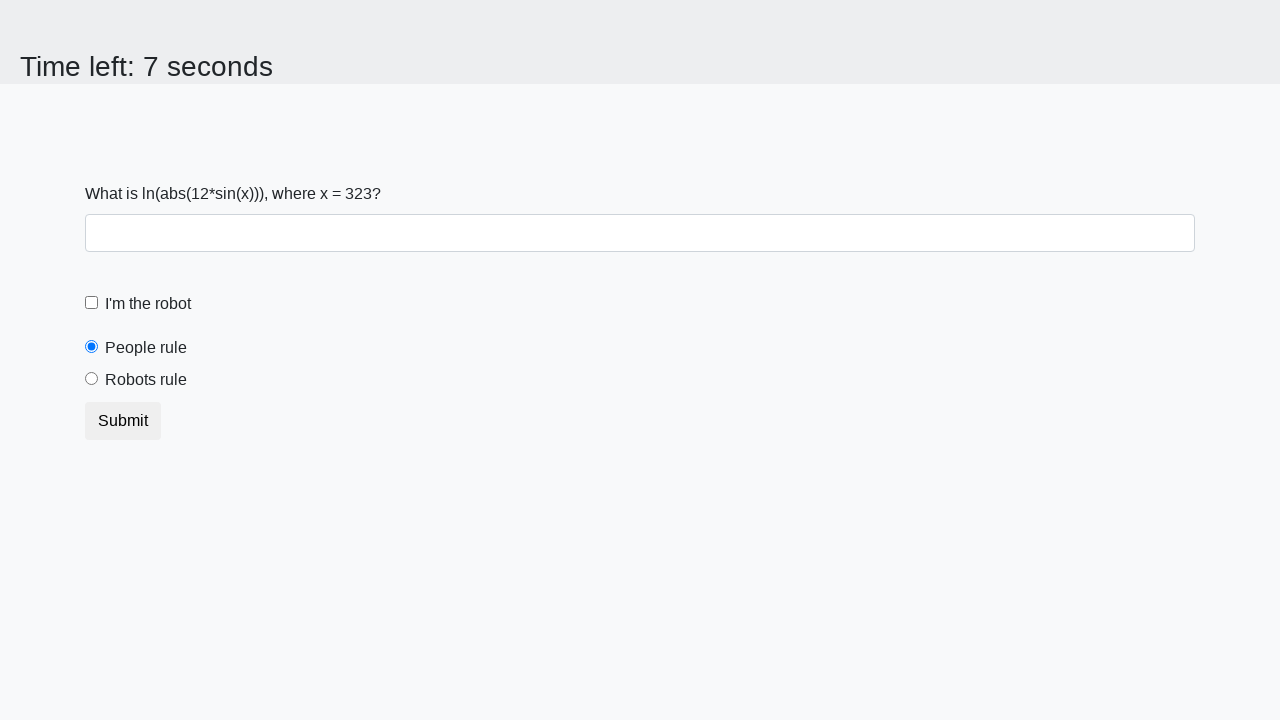

Located and read x value from the page
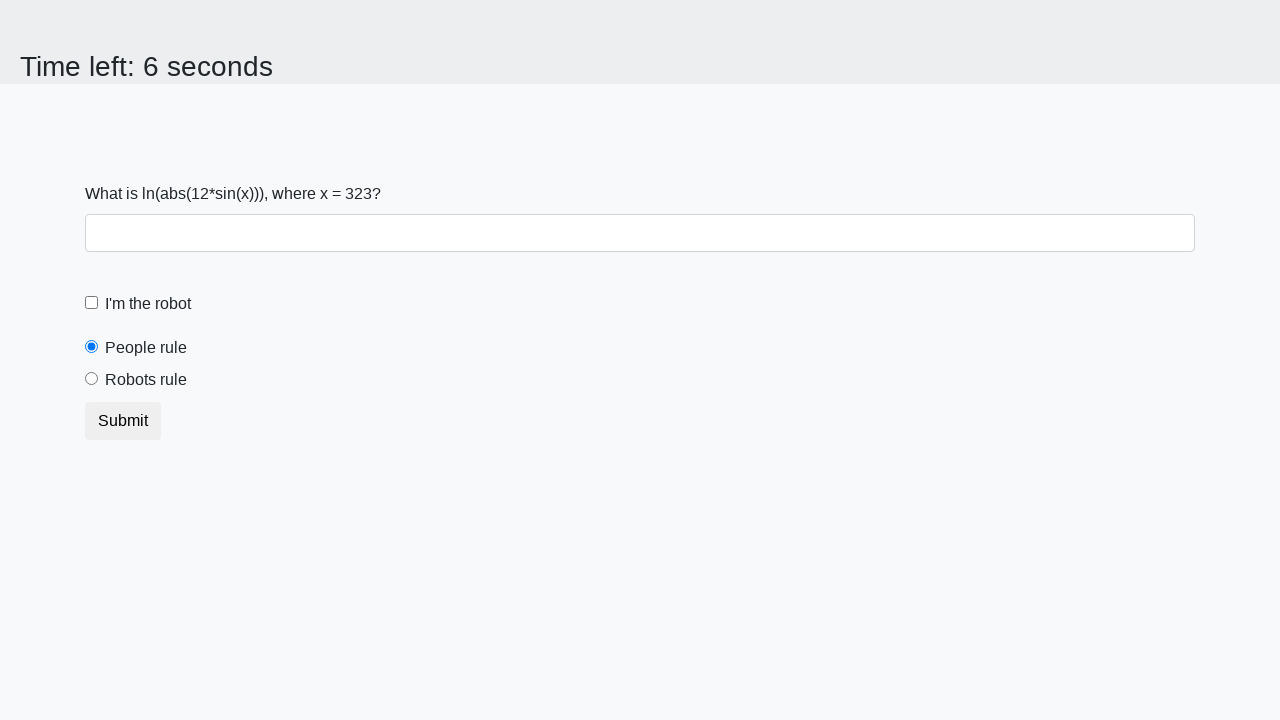

Calculated answer using logarithm and sine functions
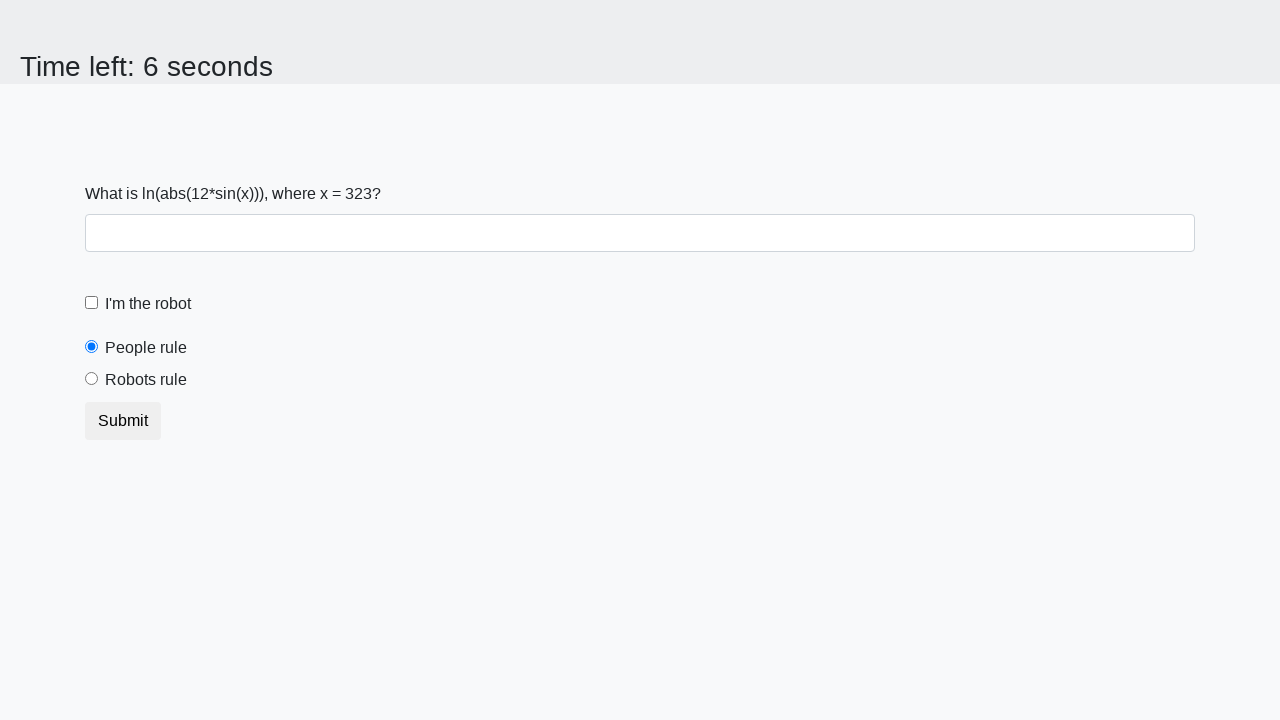

Filled answer field with calculated result on input
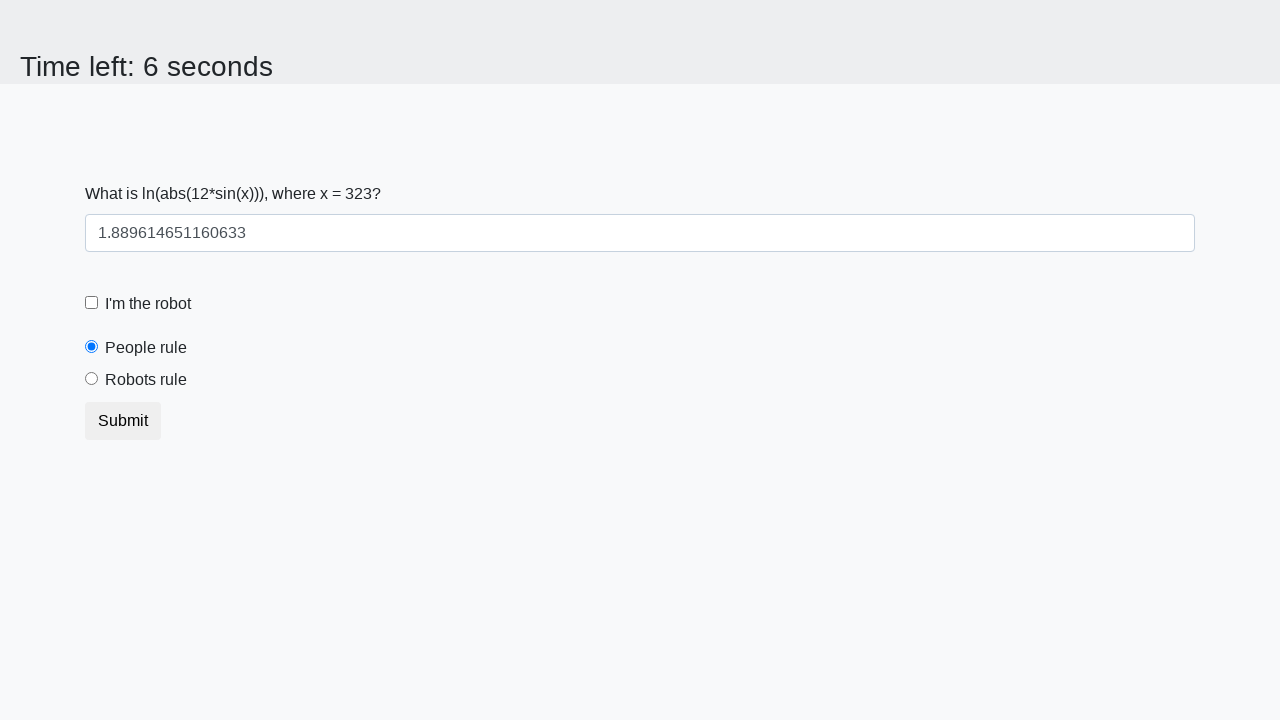

Clicked robot checkbox at (148, 304) on label[for='robotCheckbox']
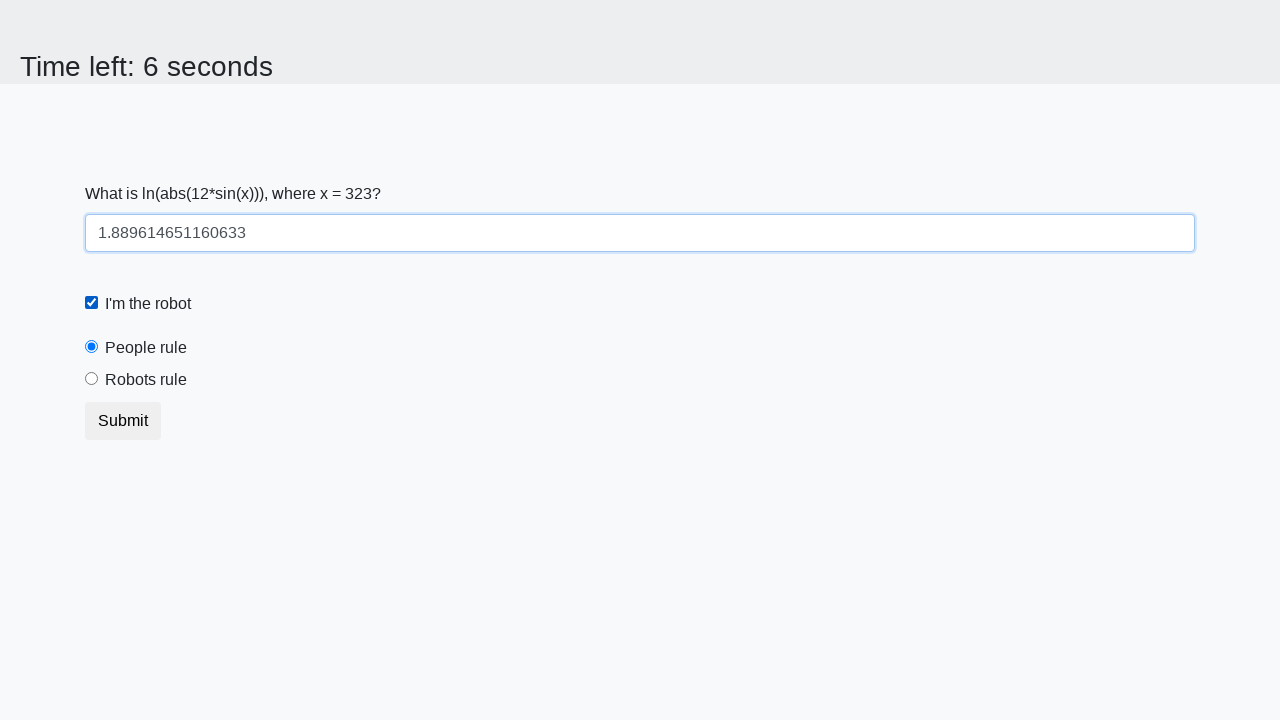

Selected robots radio button at (92, 379) on input[value='robots']
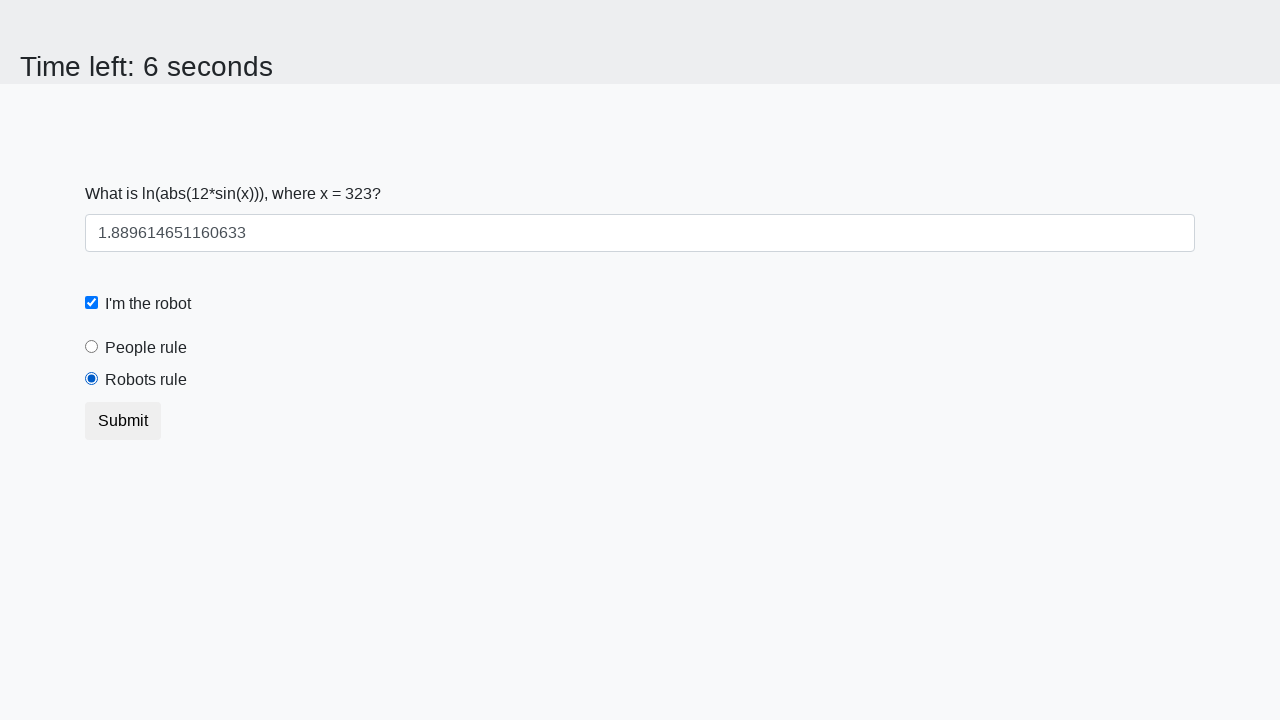

Clicked submit button to complete form at (123, 421) on button.btn
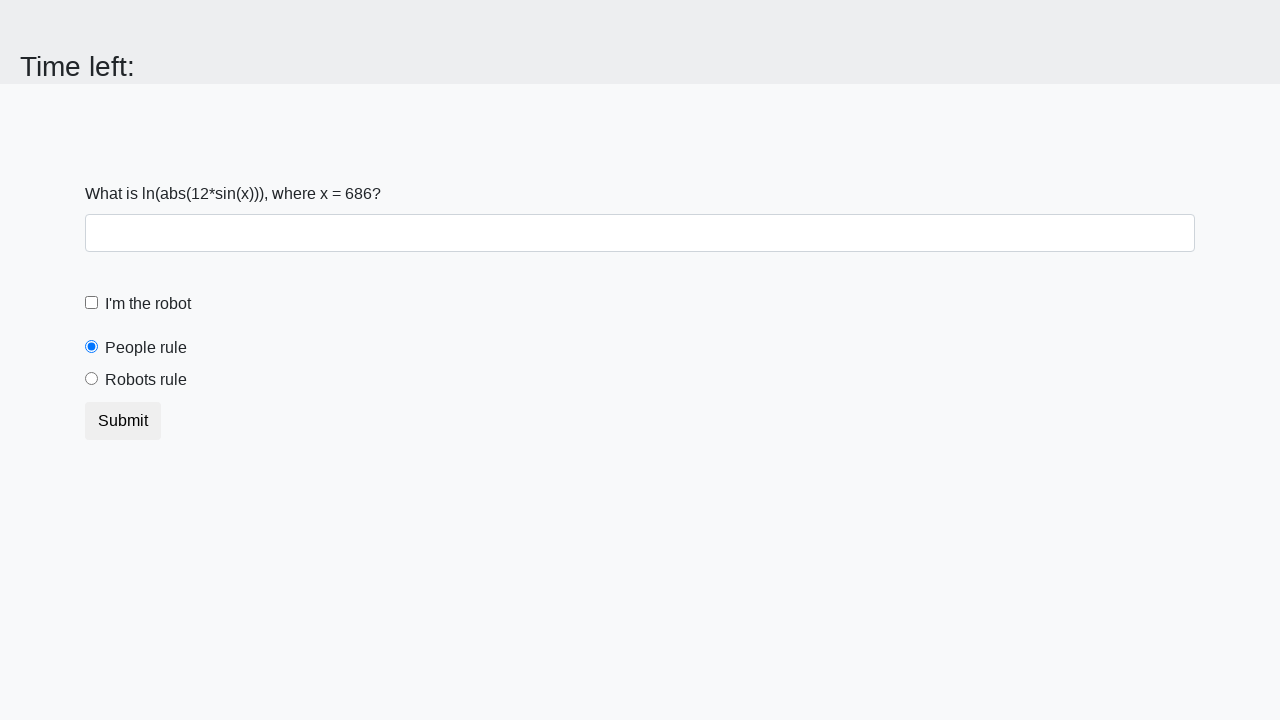

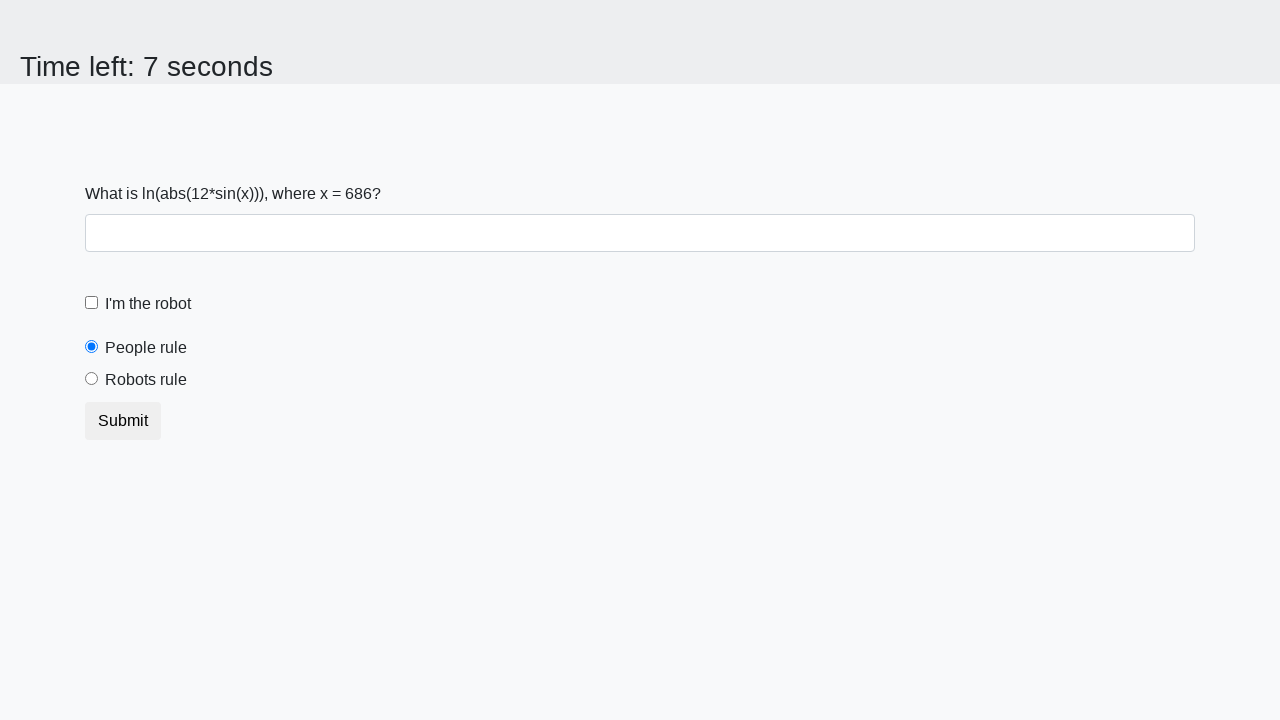